Navigates to GitHub's pricing page and locates the recommended pricing section elements

Starting URL: https://github.com

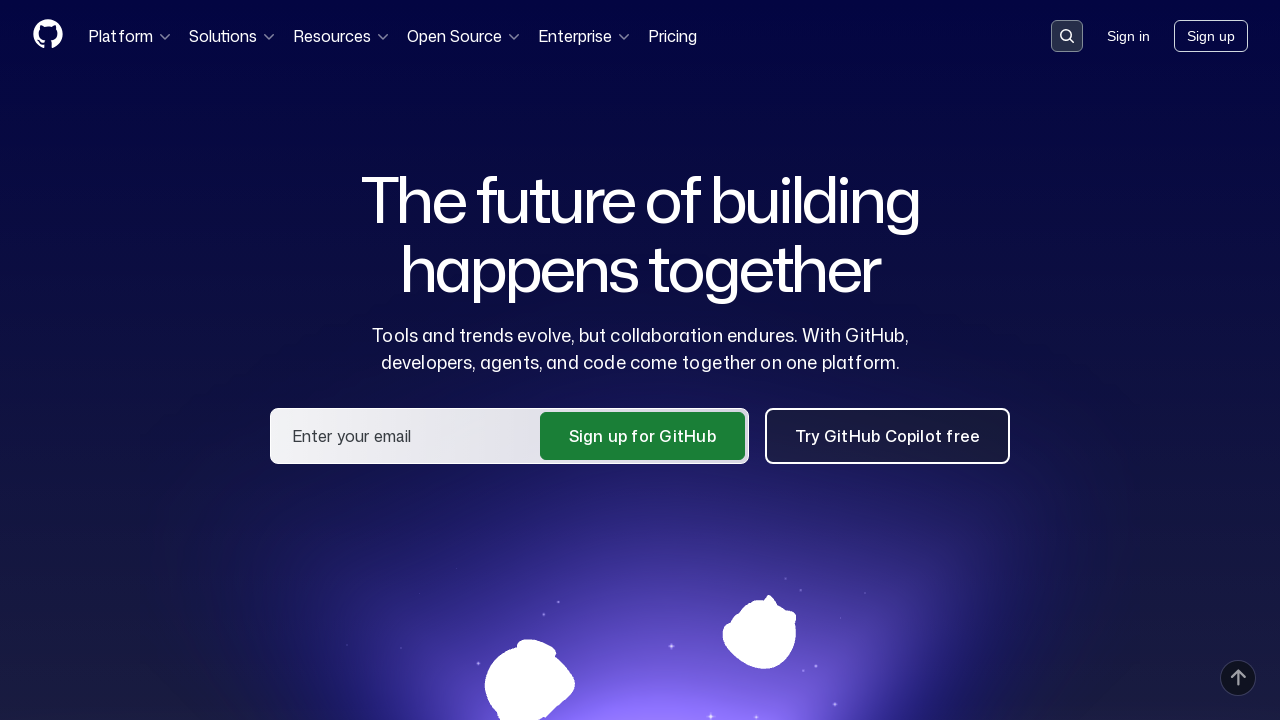

Clicked on the Pricing link at (477, 404) on xpath=//a[text()='Pricing']
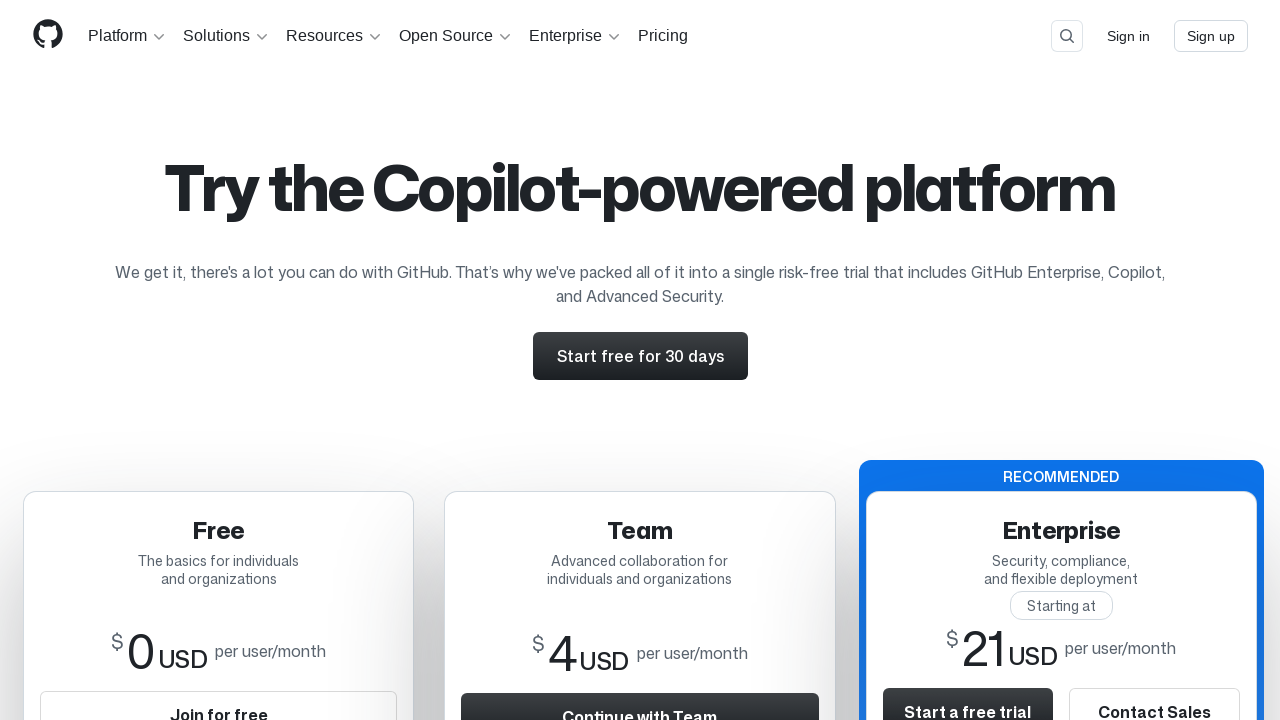

Pricing page loaded and recommended section elements are visible
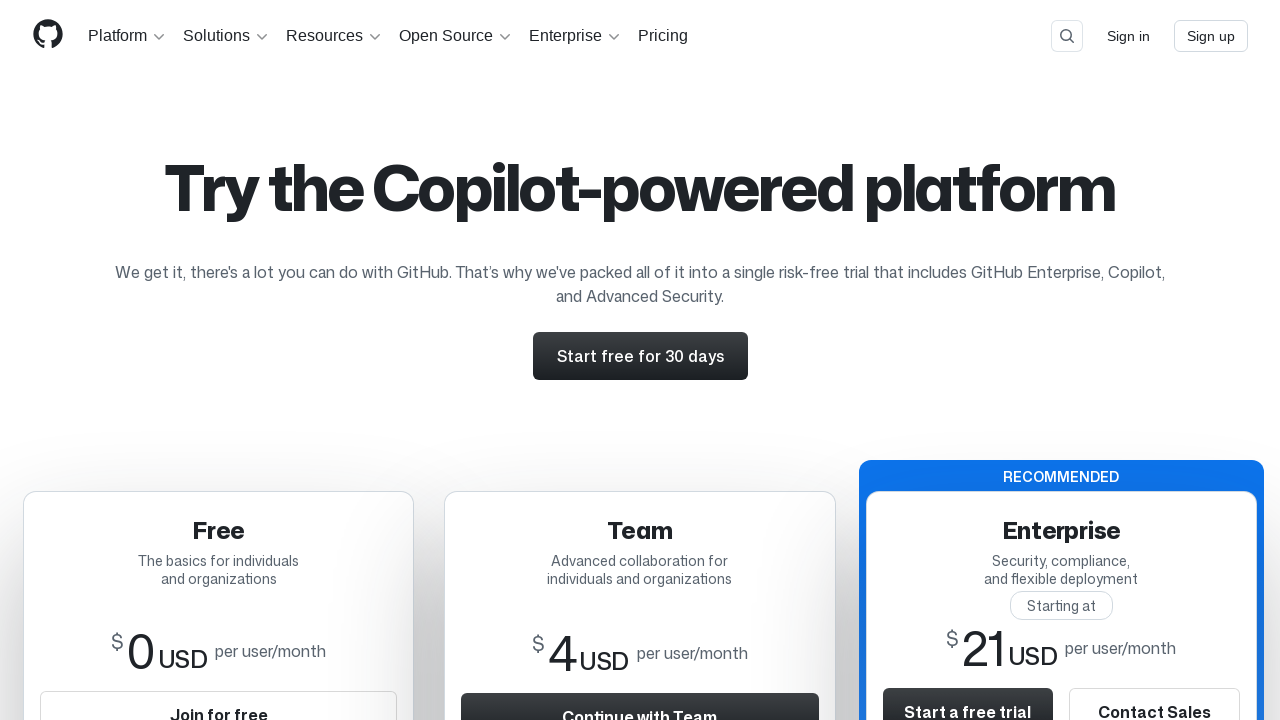

Located all bullet point elements in the recommended pricing section
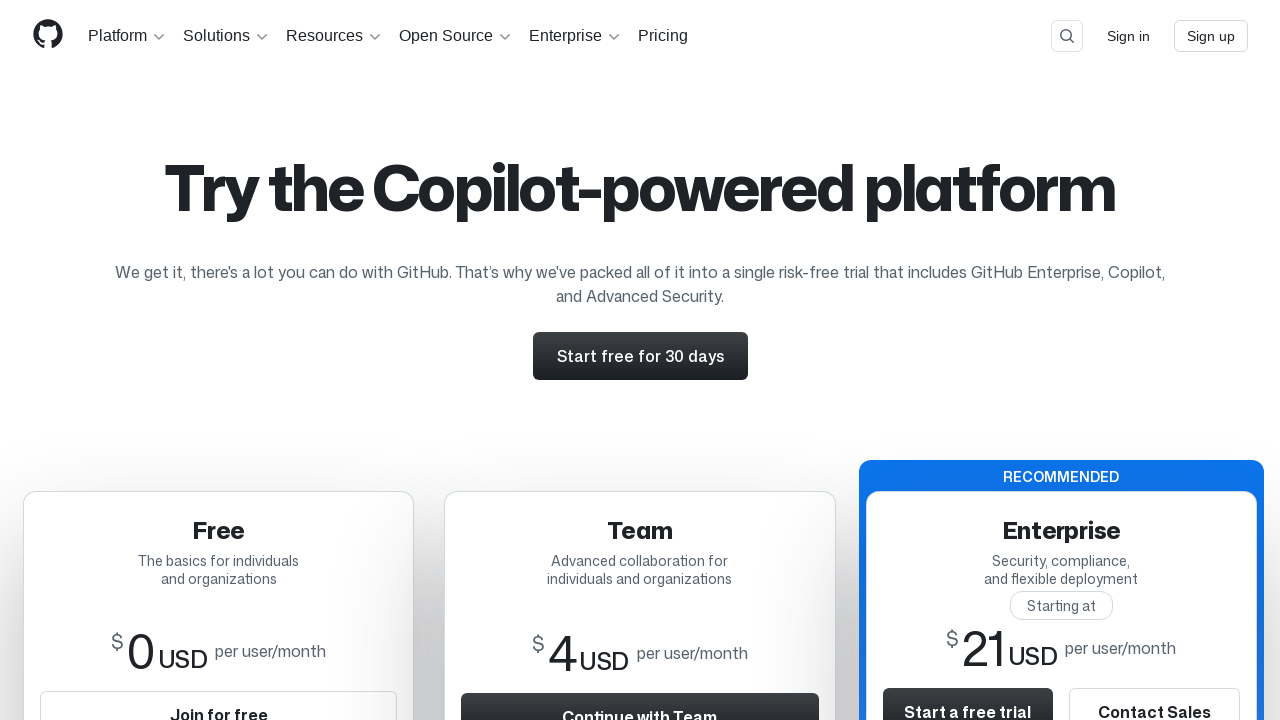

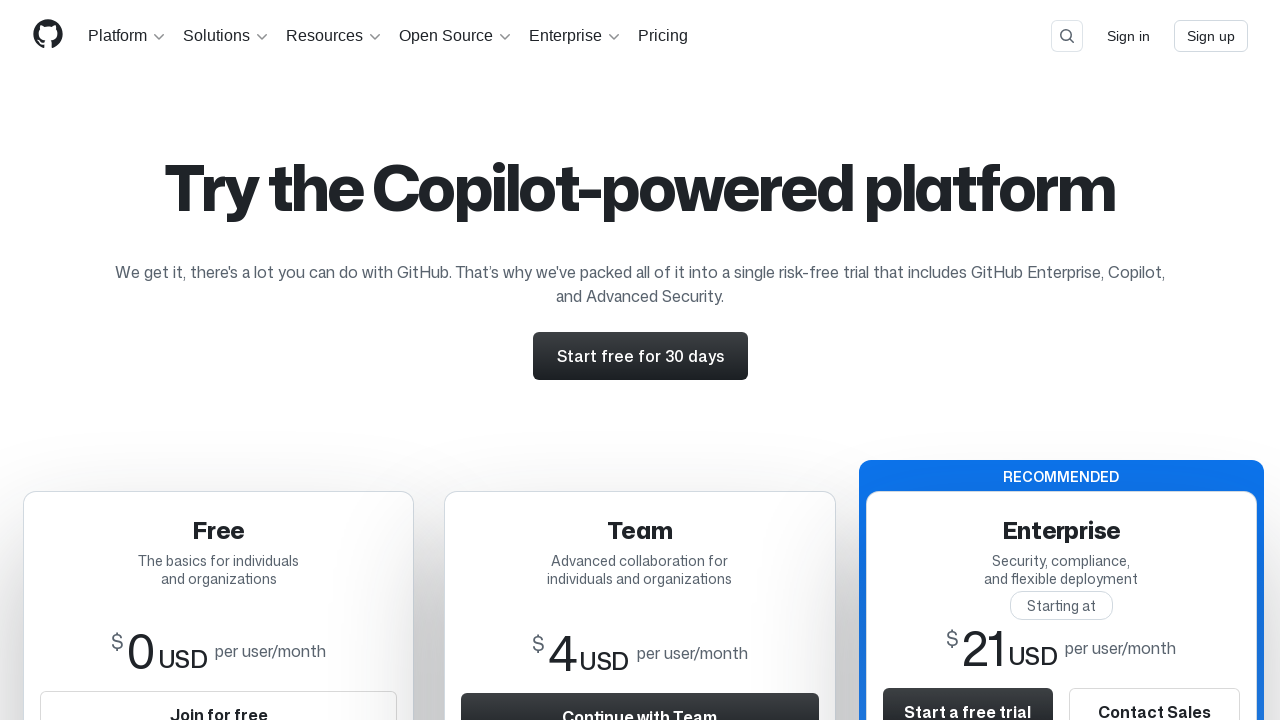